Tests tooltip display functionality by hovering over an age input field and verifying the tooltip content appears

Starting URL: https://jqueryui.com/resources/demos/tooltip/default.html

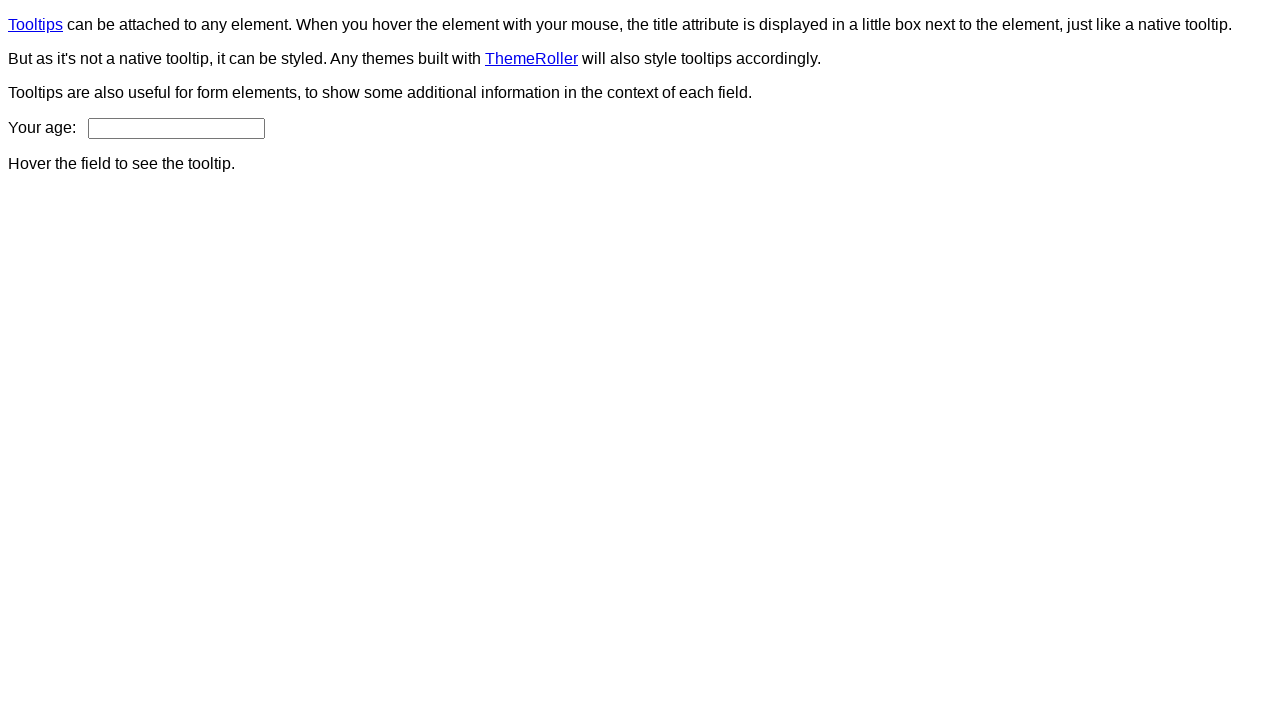

Hovered over the age input field at (176, 128) on #age
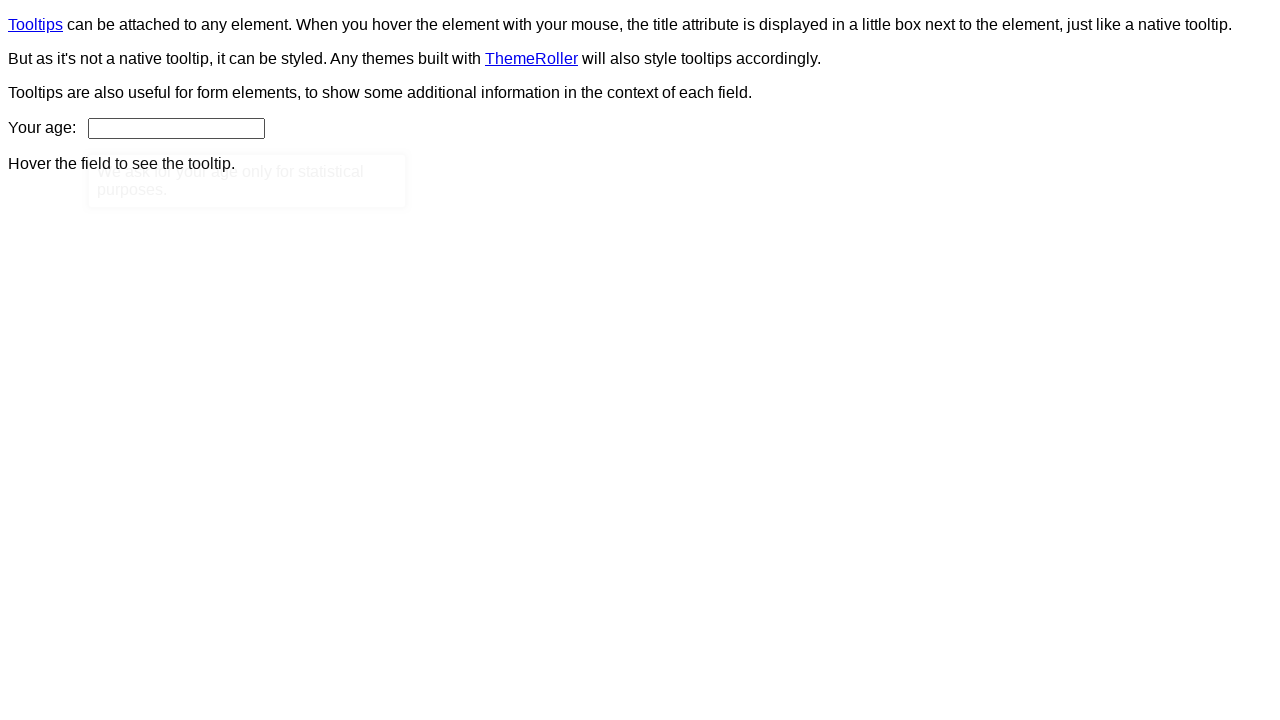

Tooltip content appeared and is visible
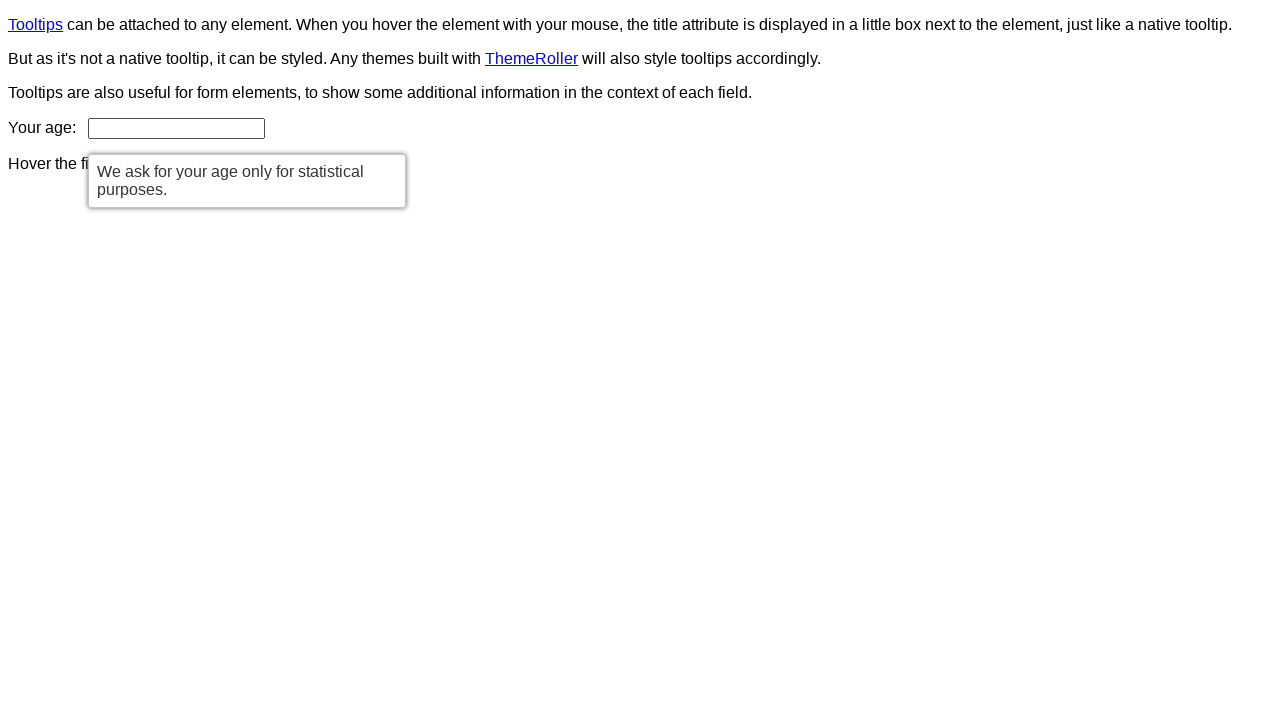

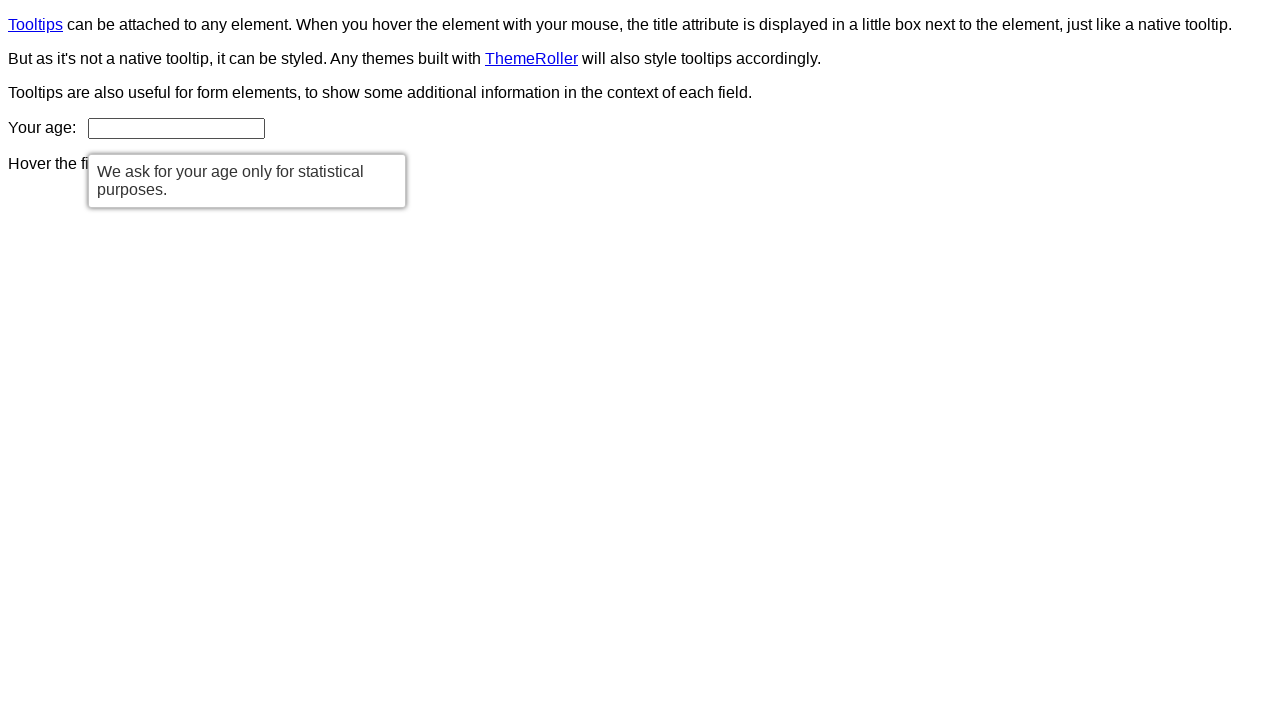